Tests wait mechanisms by clicking a "Check this" button, reading some text content, then waiting for an element to become clickable and clicking it to verify its value.

Starting URL: https://omayo.blogspot.com/

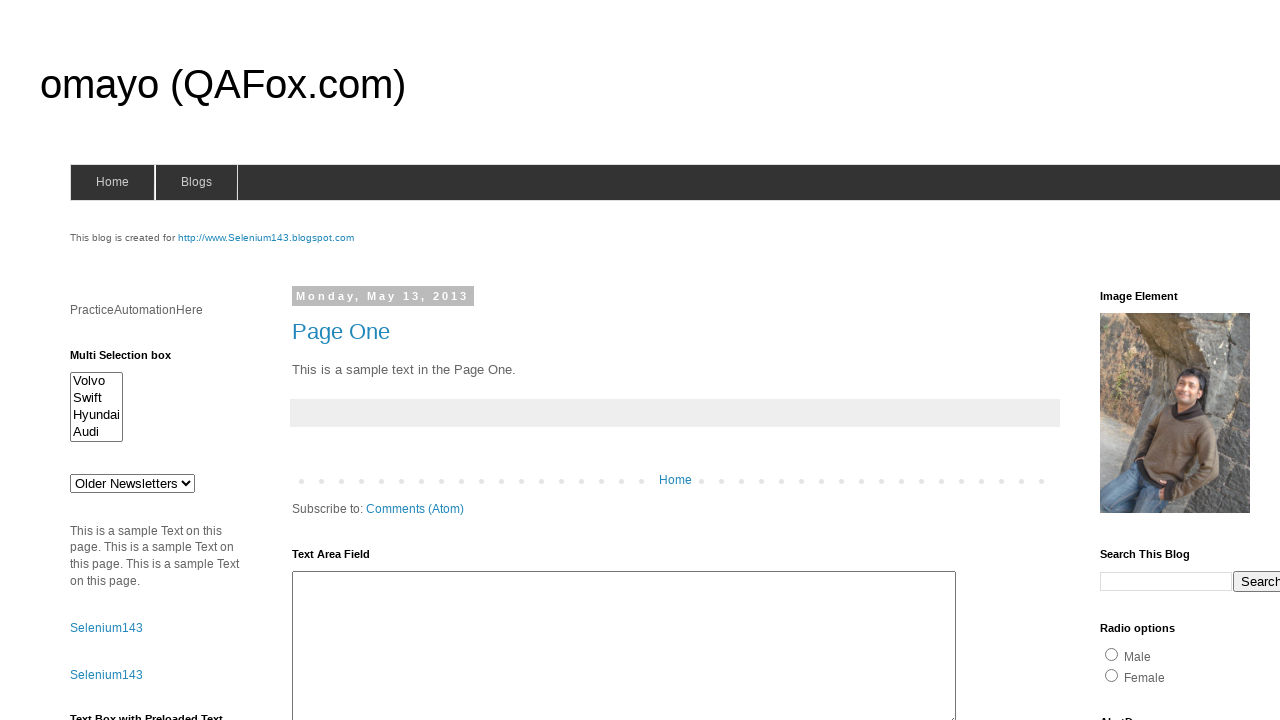

Clicked 'Check this' button at (109, 528) on xpath=//button[text() = 'Check this']
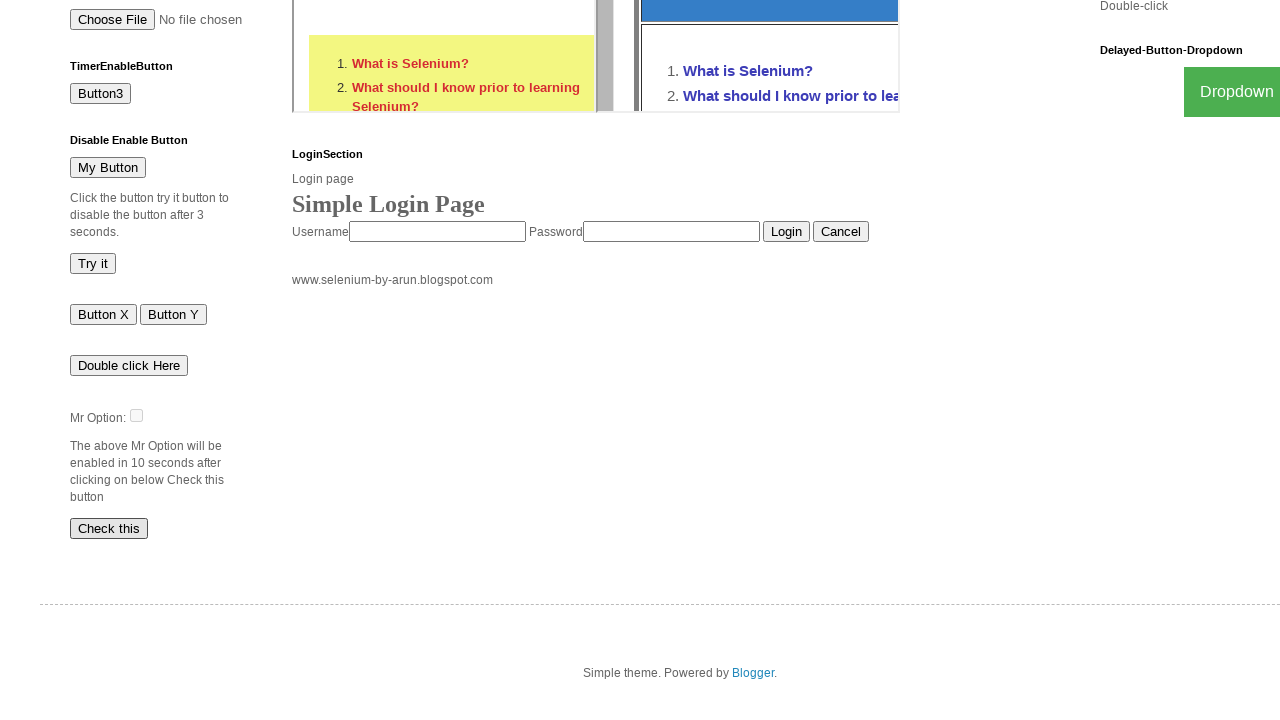

Verified instruction text is present
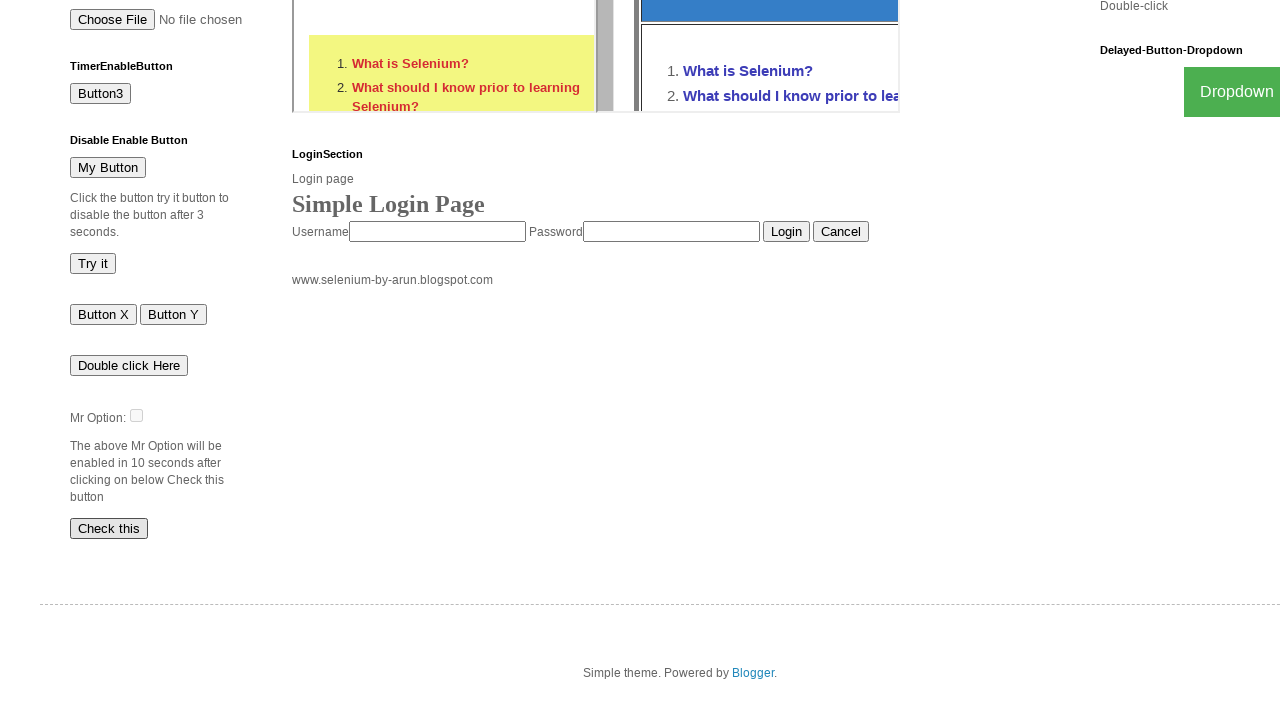

Element #dte became enabled after 10 seconds
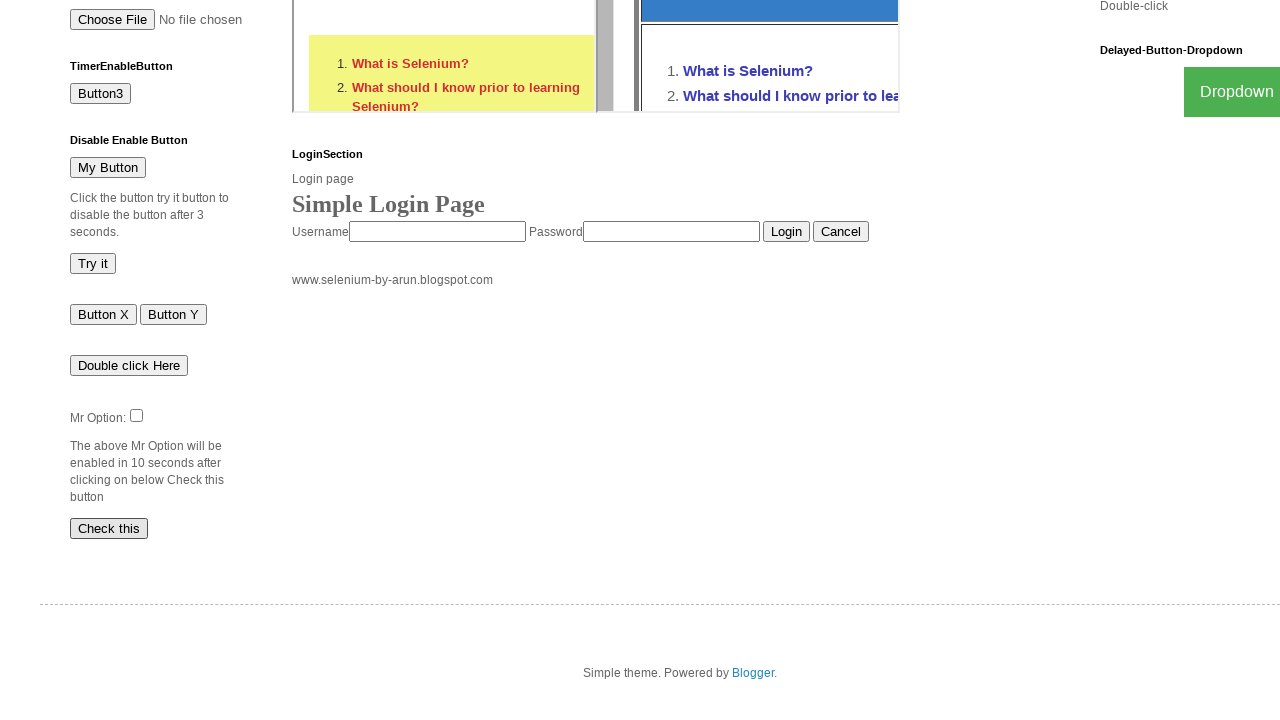

Clicked the enabled #dte element at (136, 415) on #dte
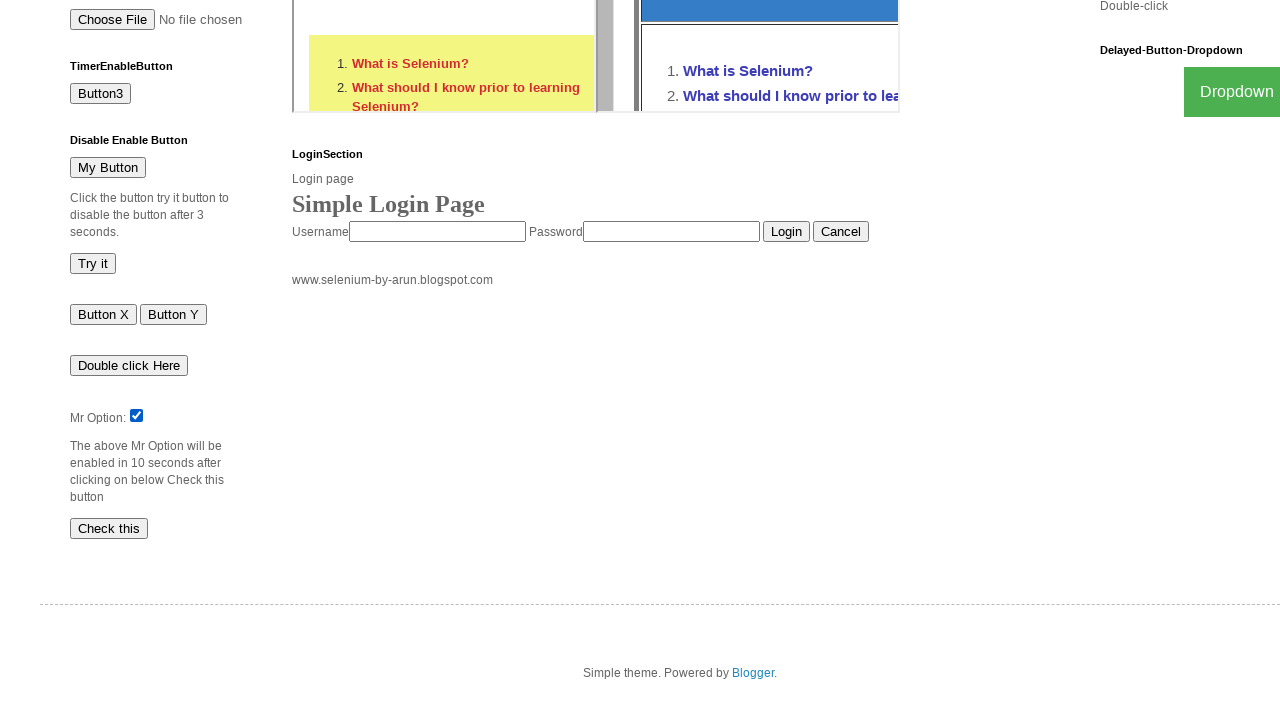

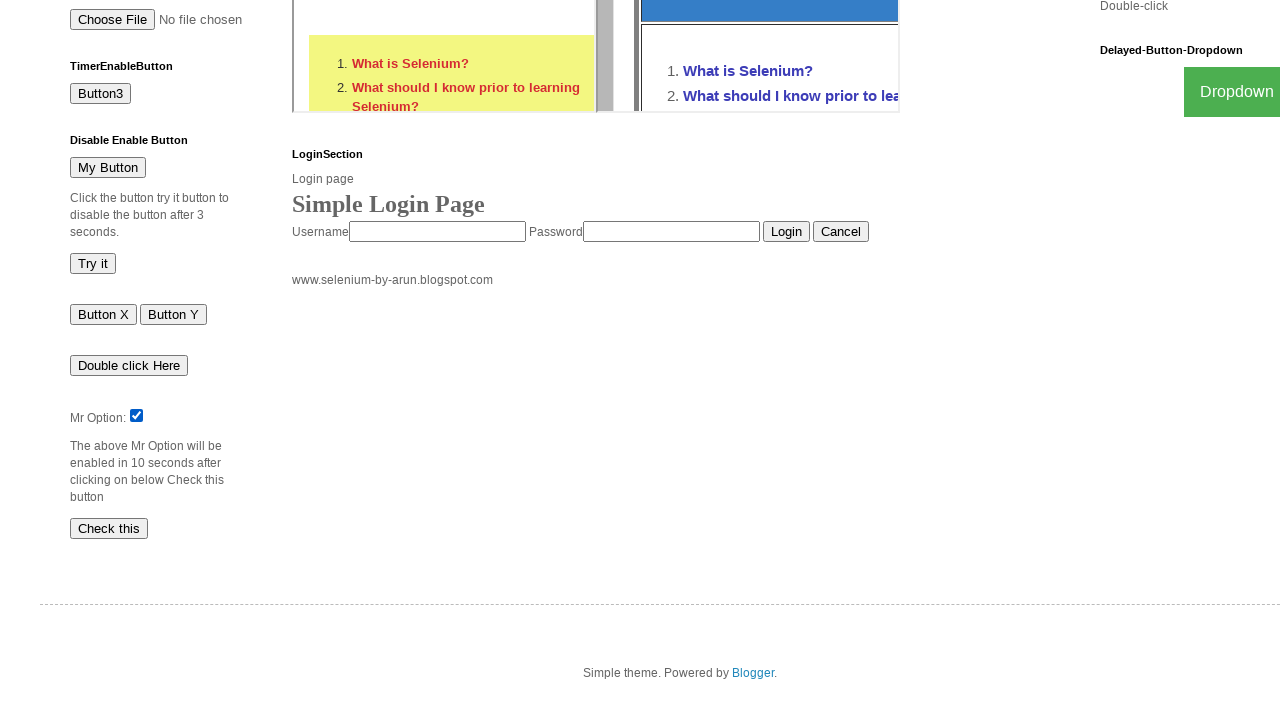